Tests passenger selection dropdown functionality by opening the dropdown, incrementing adult passenger count three times, and closing it

Starting URL: https://rahulshettyacademy.com/dropdownsPractise/

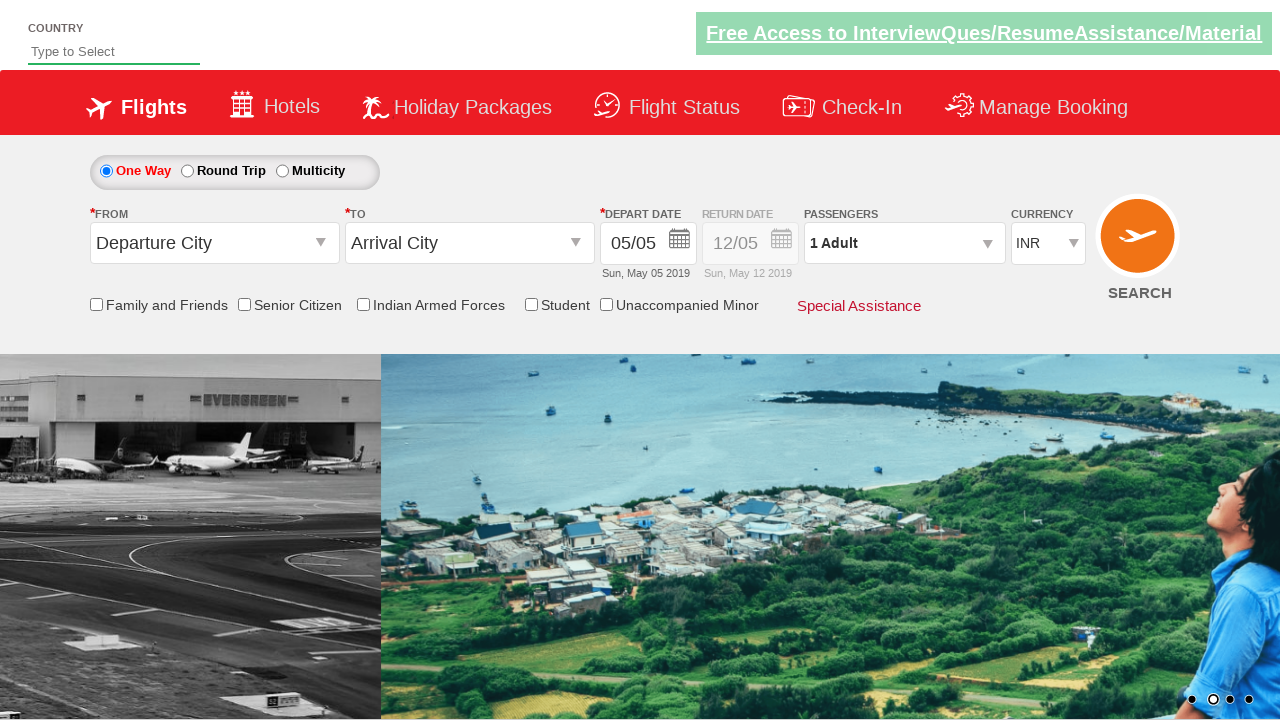

Clicked to open passenger info dropdown at (904, 243) on #divpaxinfo
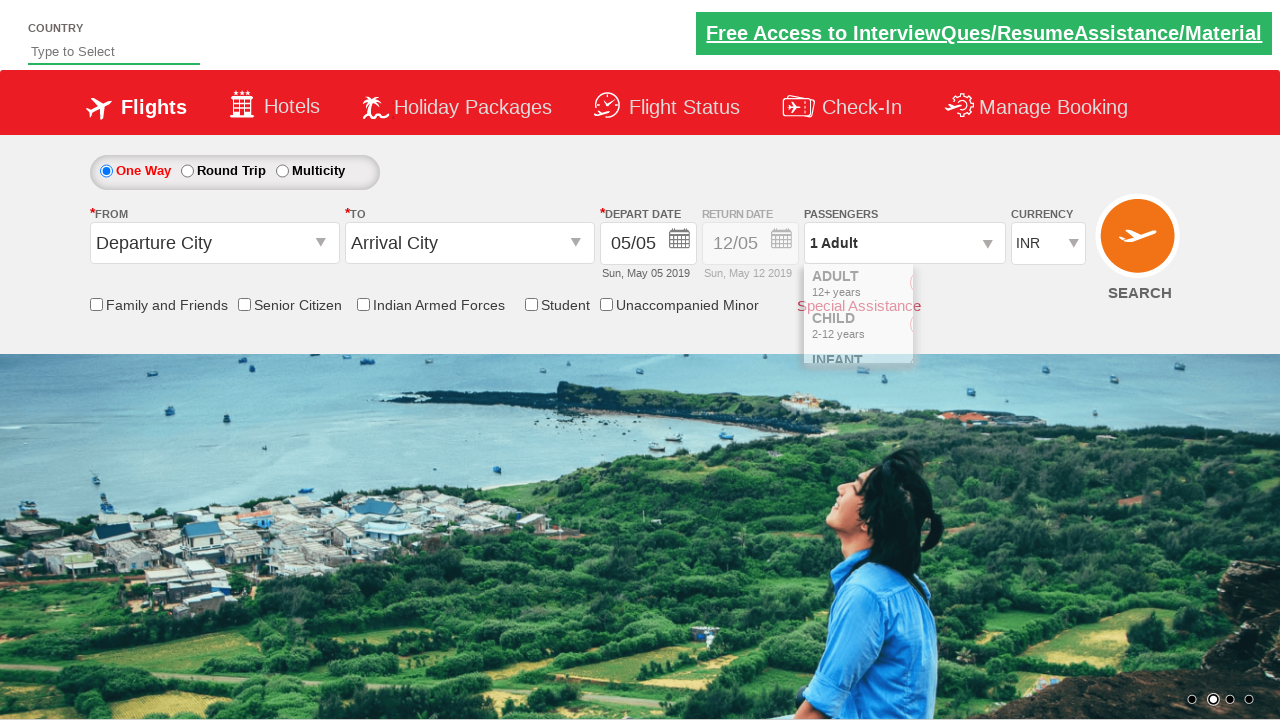

Waited for dropdown to be ready
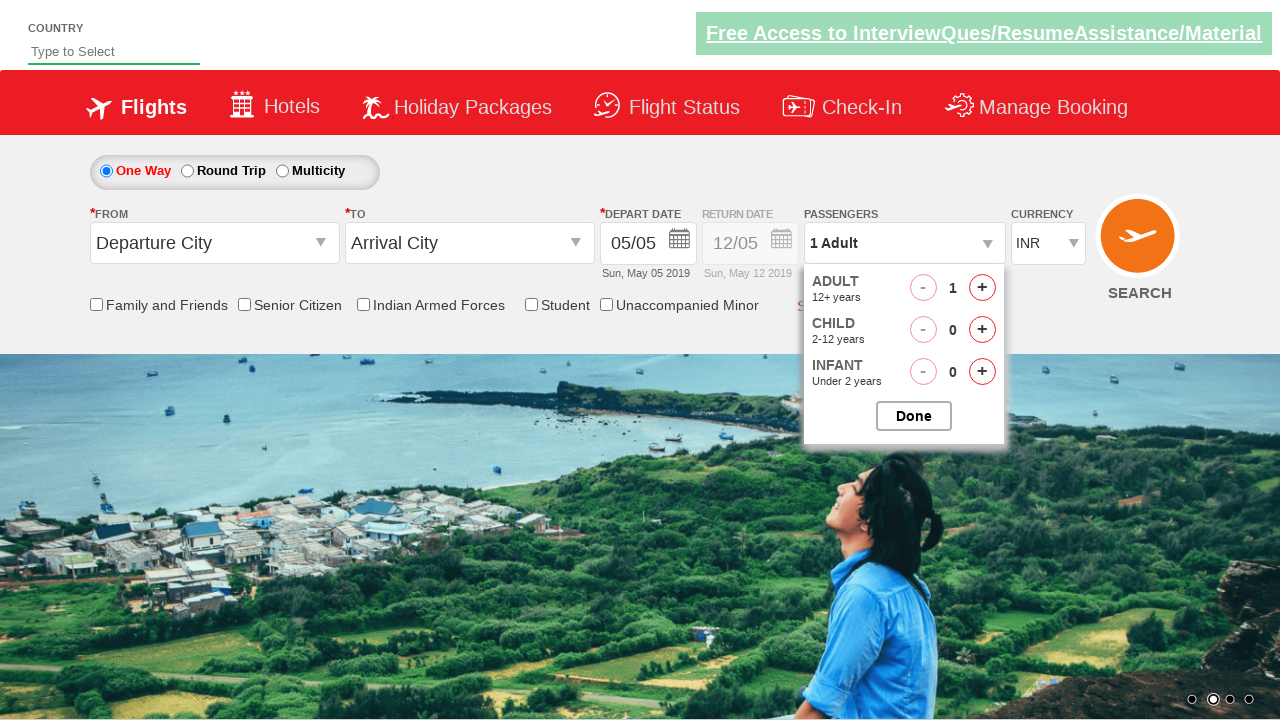

Incremented adult passenger count (click 1 of 3) at (982, 288) on #hrefIncAdt
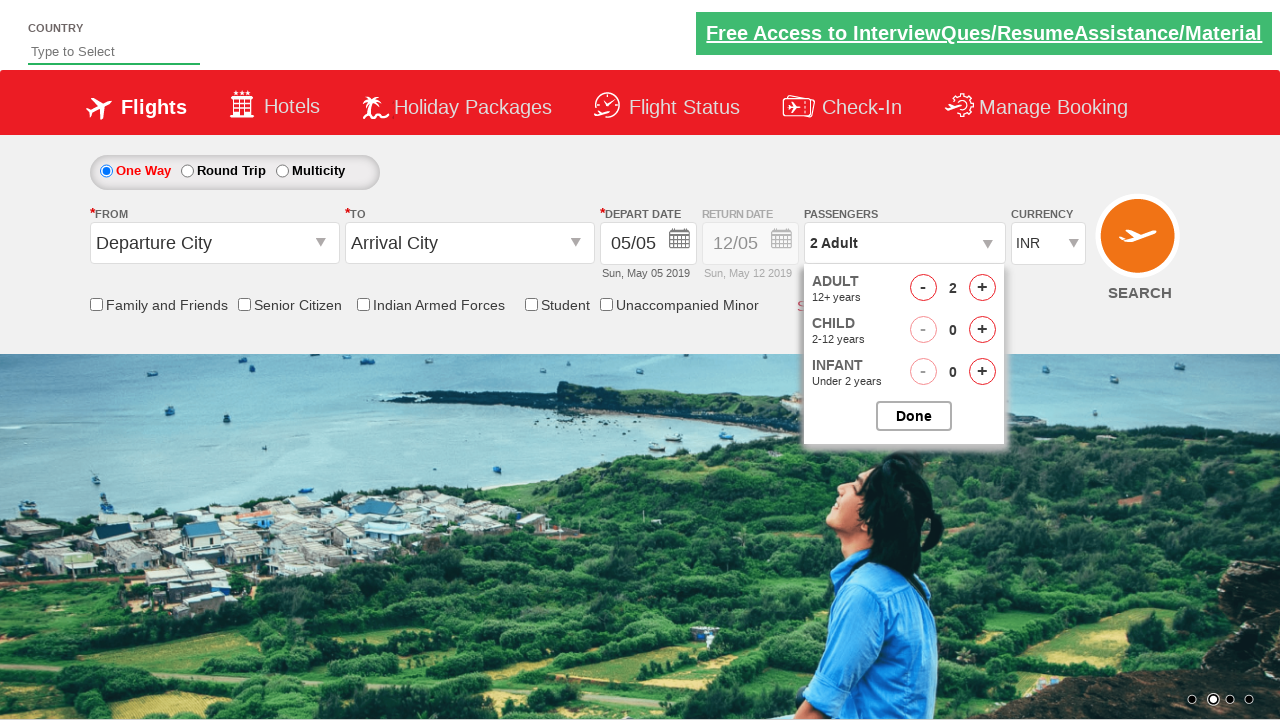

Incremented adult passenger count (click 2 of 3) at (982, 288) on #hrefIncAdt
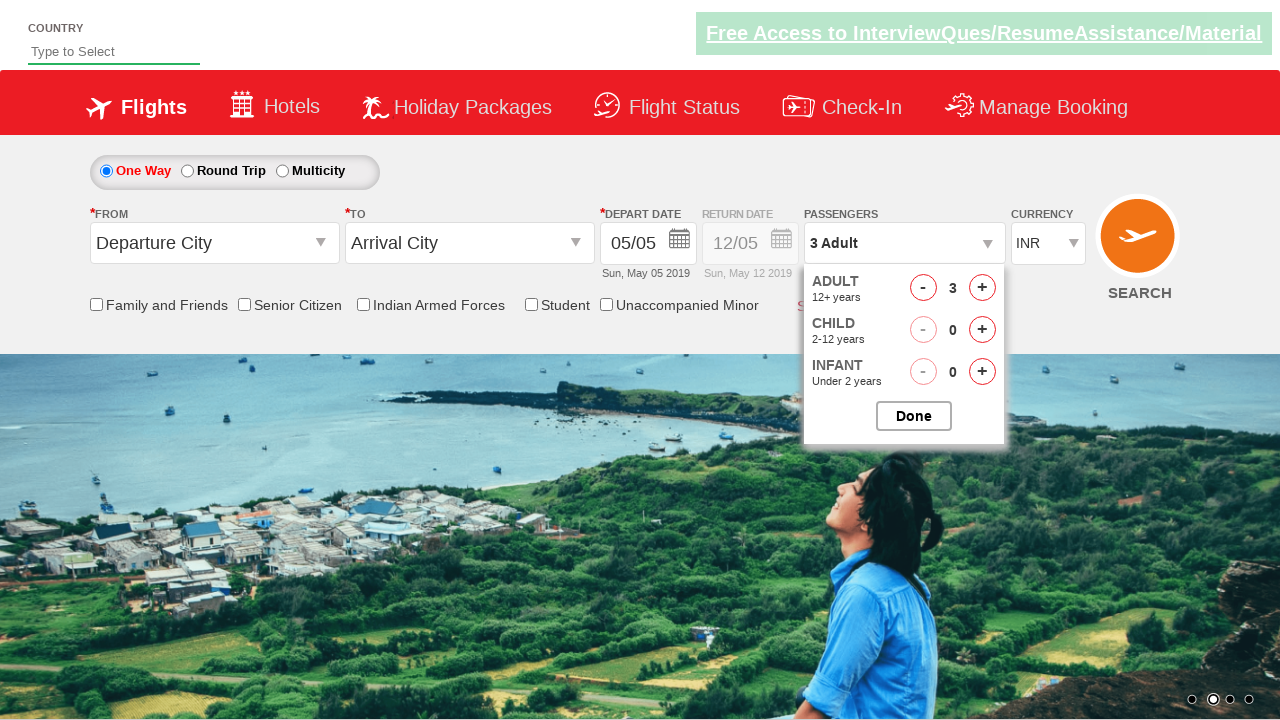

Incremented adult passenger count (click 3 of 3) at (982, 288) on #hrefIncAdt
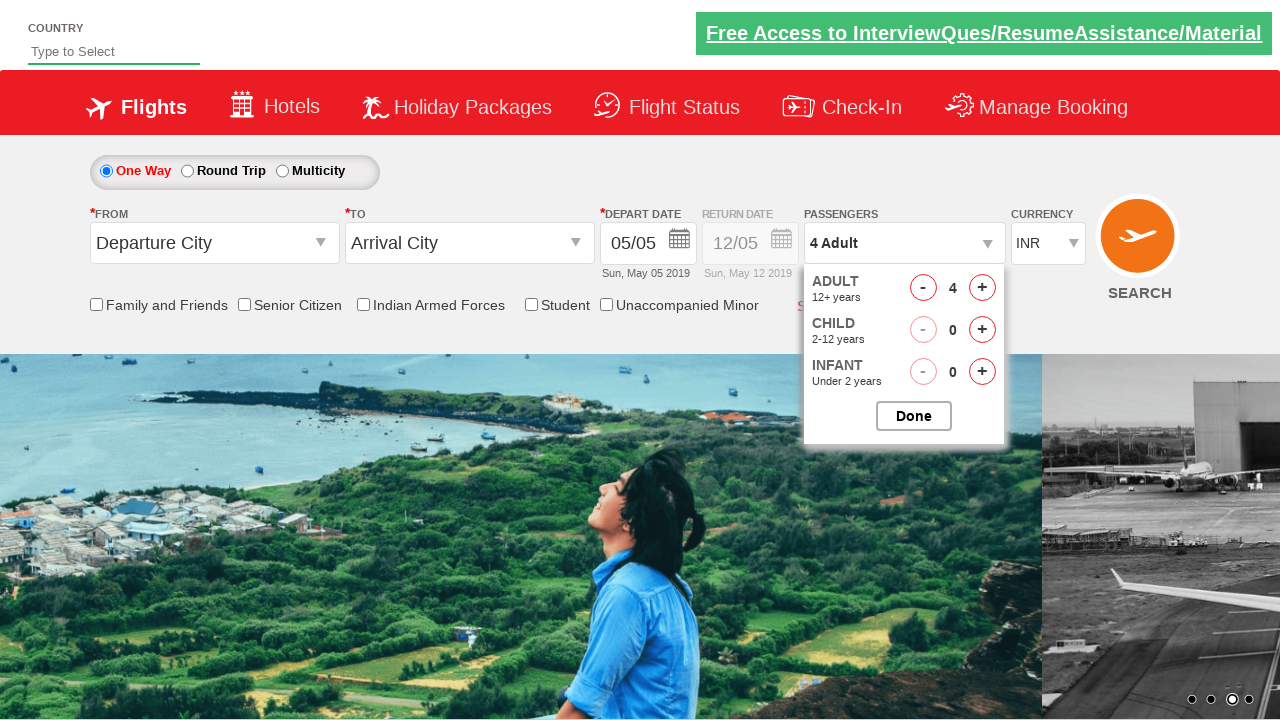

Closed the passenger selection dropdown at (914, 416) on #btnclosepaxoption
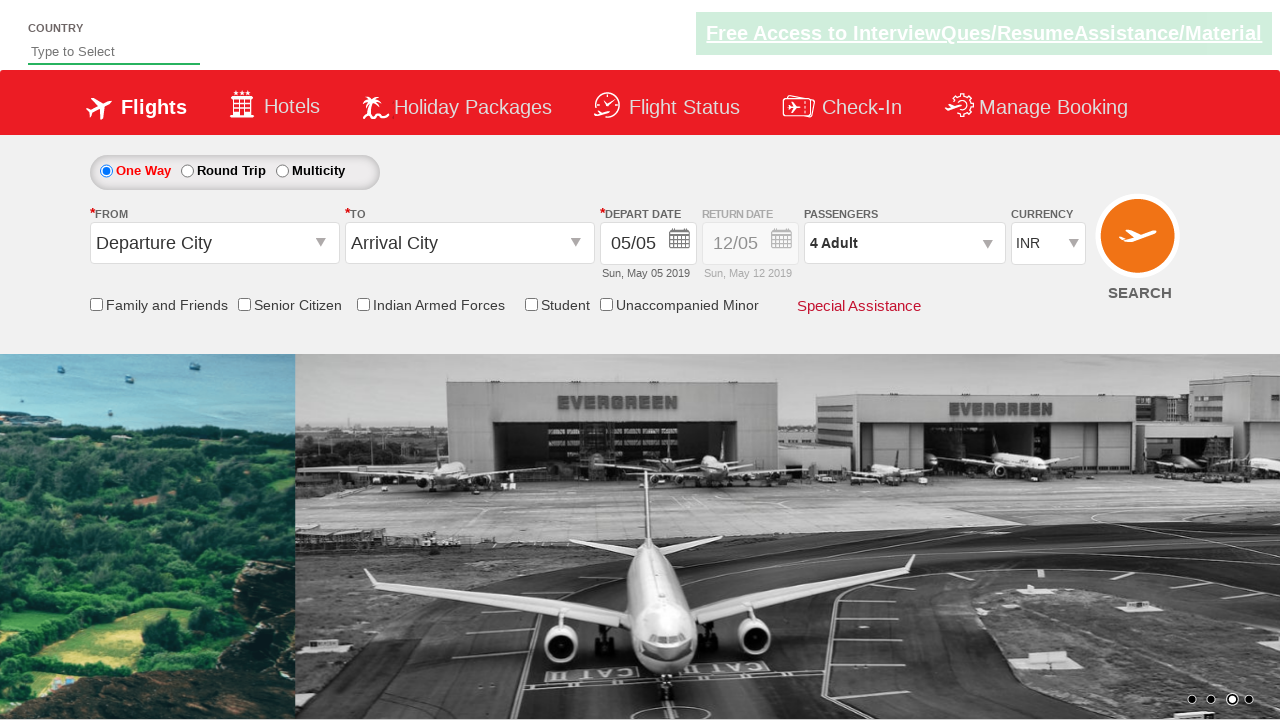

Retrieved updated passenger info text: 4 Adult
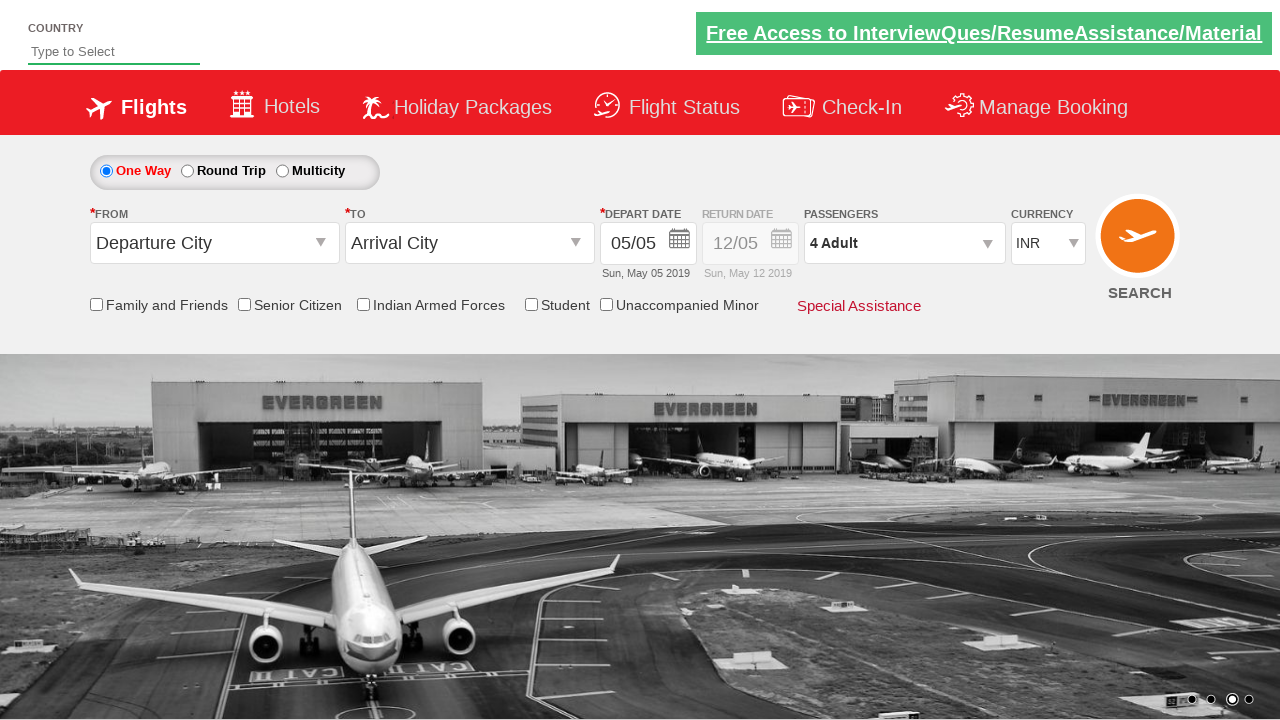

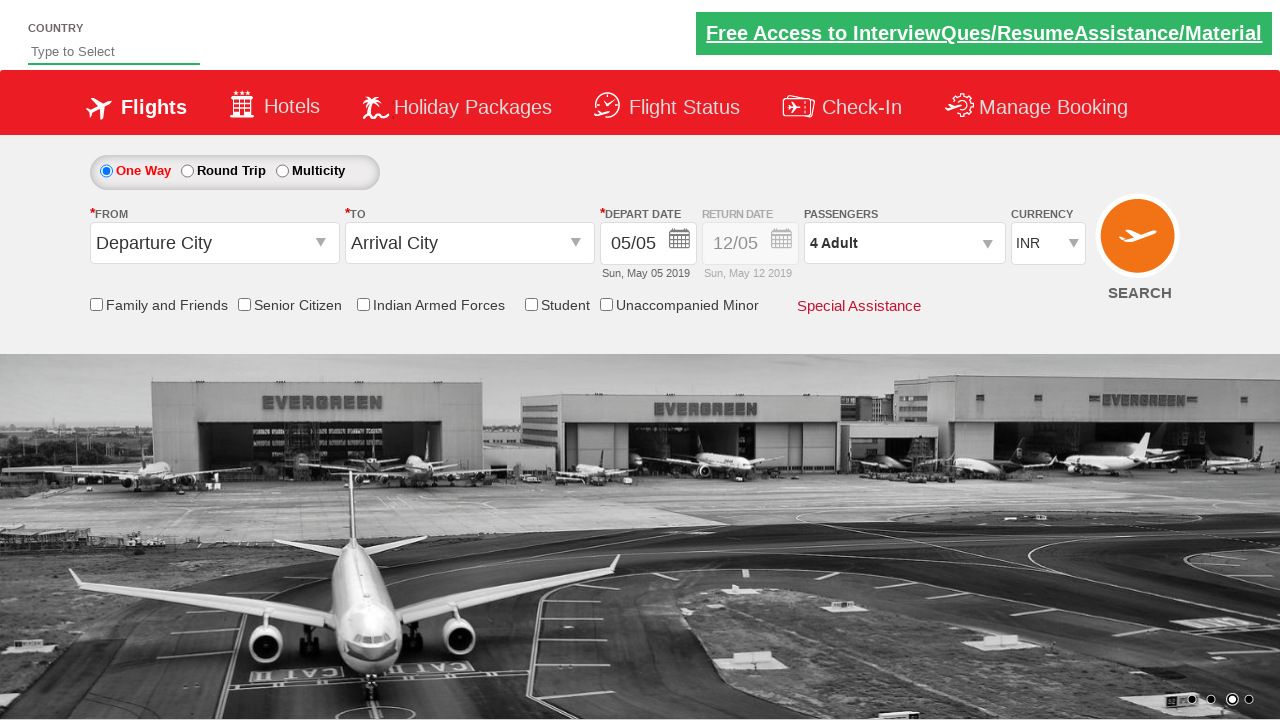